Navigates to Flipkart's homepage to verify the page loads successfully

Starting URL: https://www.flipkart.com

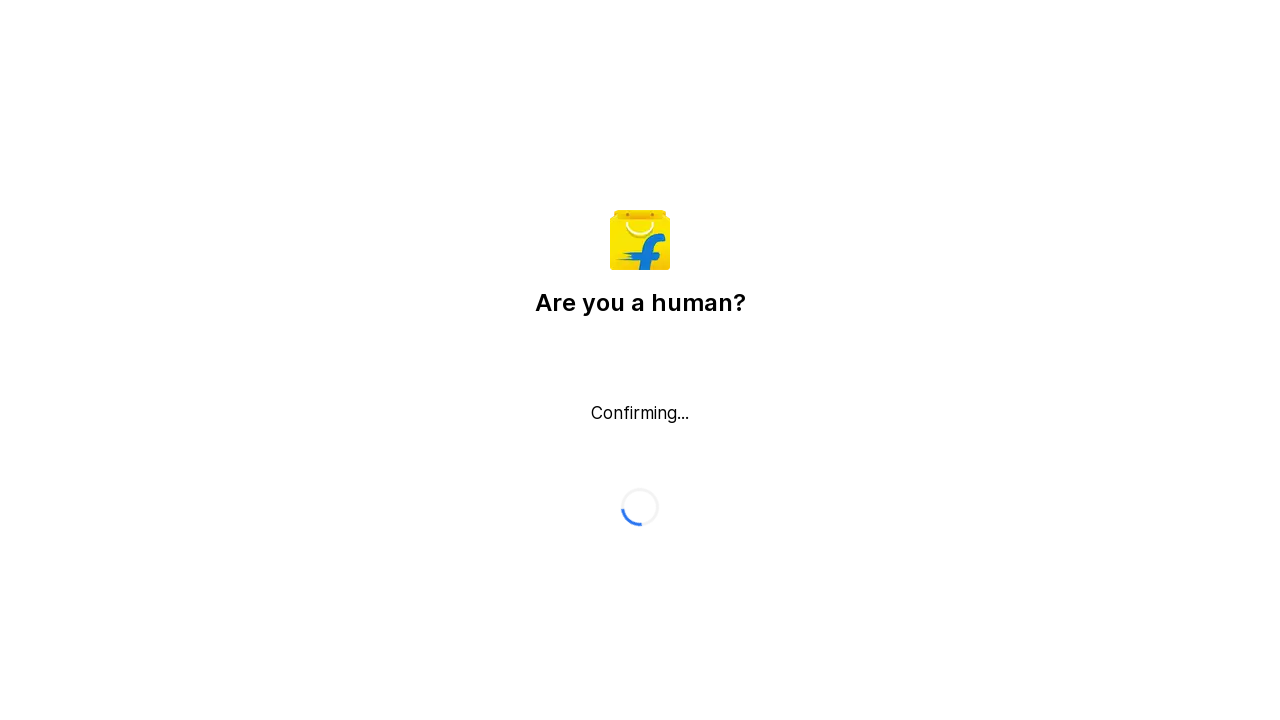

Waited for Flipkart homepage to load (domcontentloaded state)
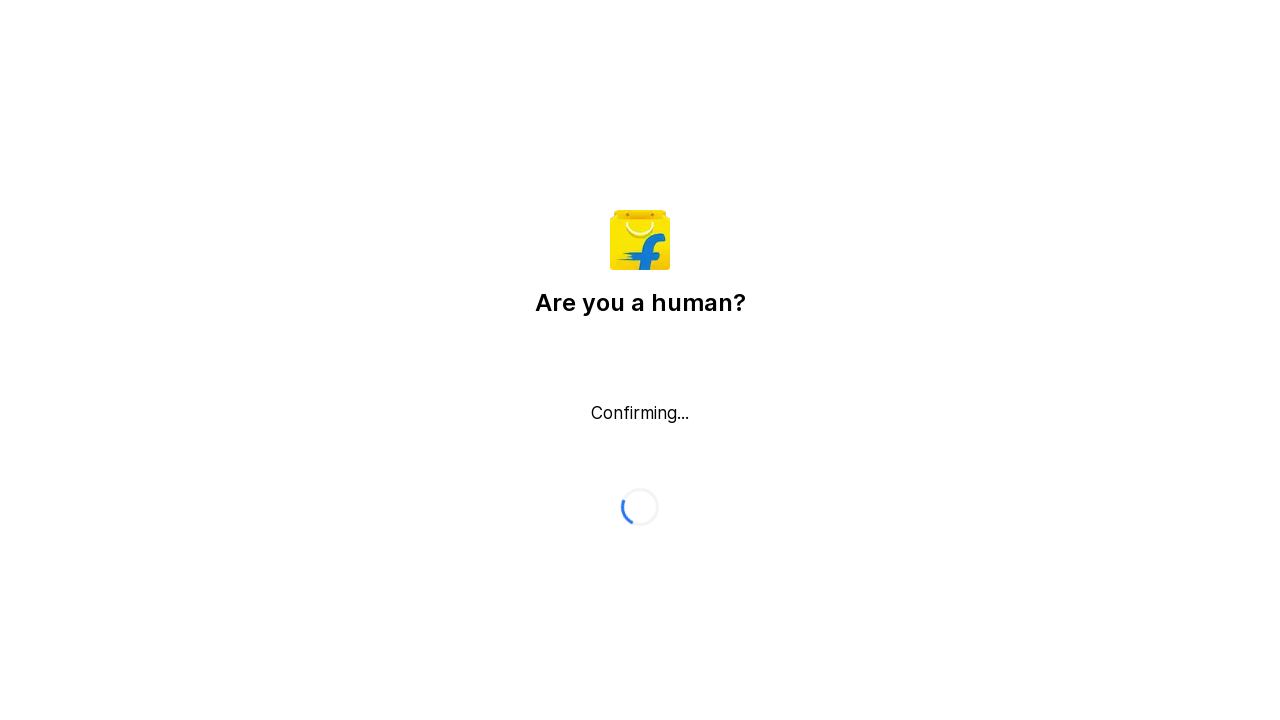

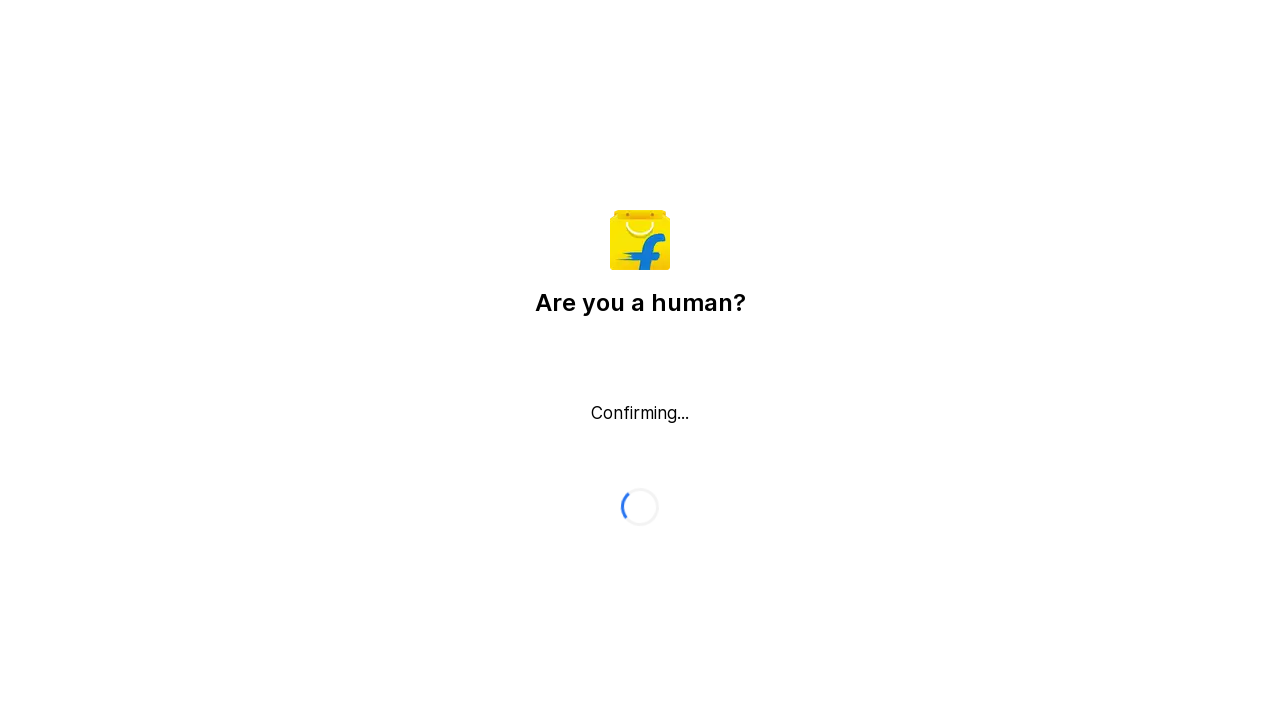